Tests a pilot density altitude calculator by entering elevation, temperature, altimeter setting, and dew point values, then clicking calculate to get the density altitude result.

Starting URL: http://www.pilotfriend.com/flightplanning/flight%20planning/calculators/density_altitude_calc.htm

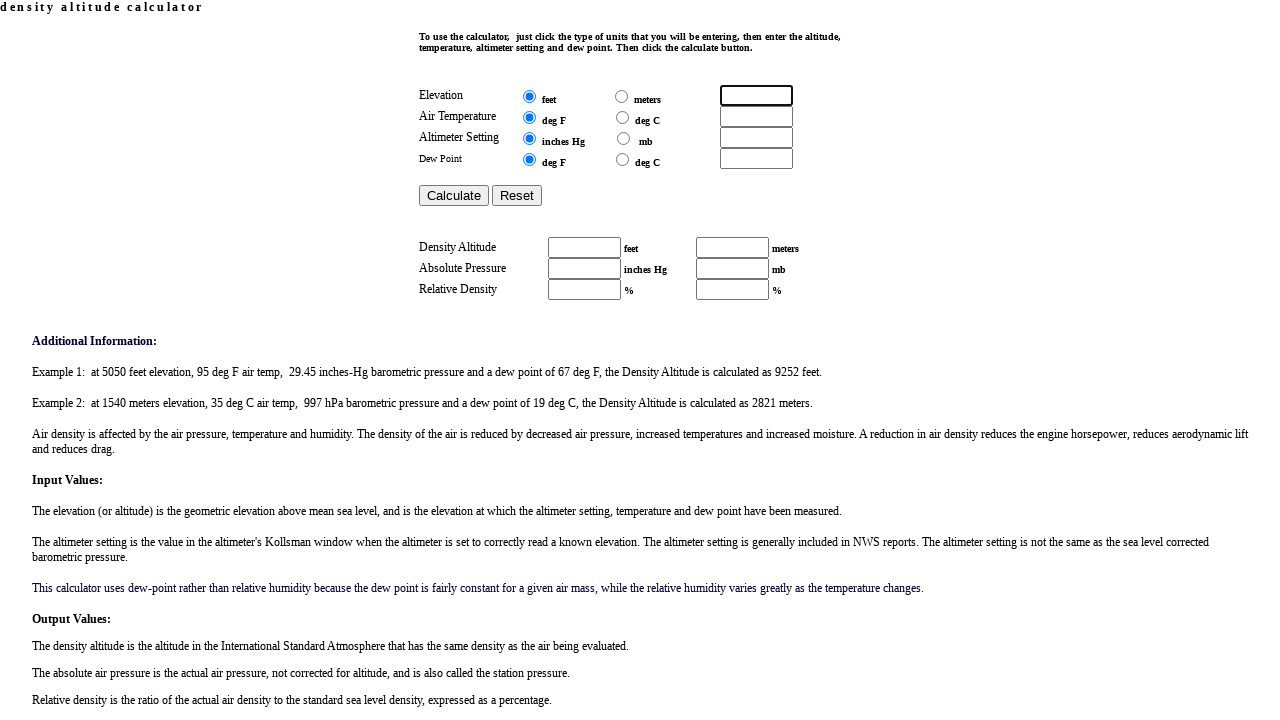

Elevation field became visible
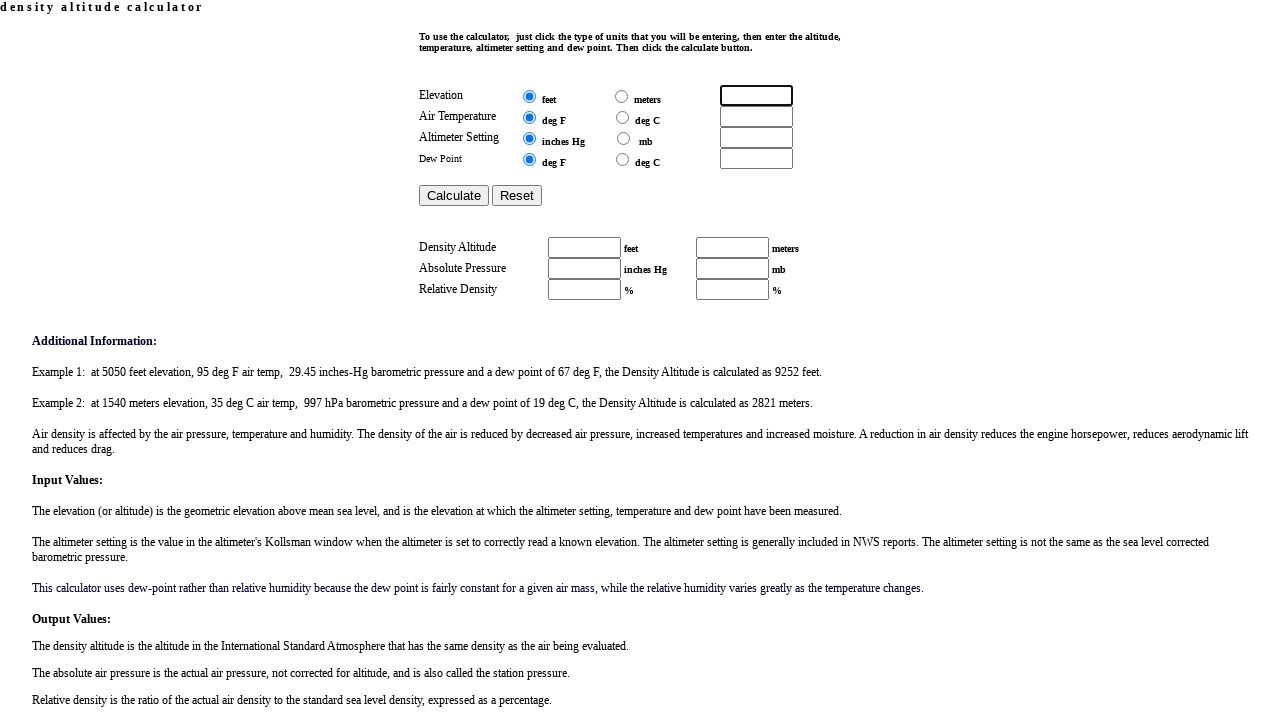

Filled elevation field with 5280 feet on input[name='elevation']
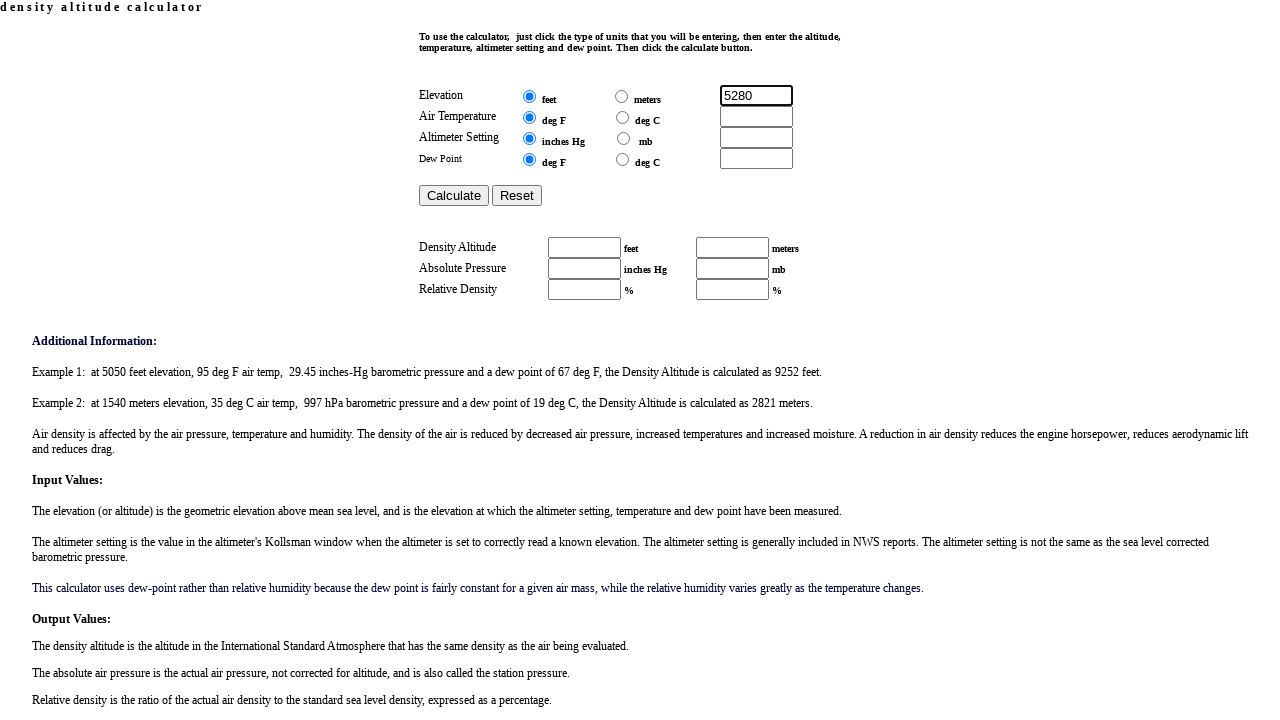

Selected feet as elevation unit at (529, 96) on input[name='in_elev'] >> nth=0
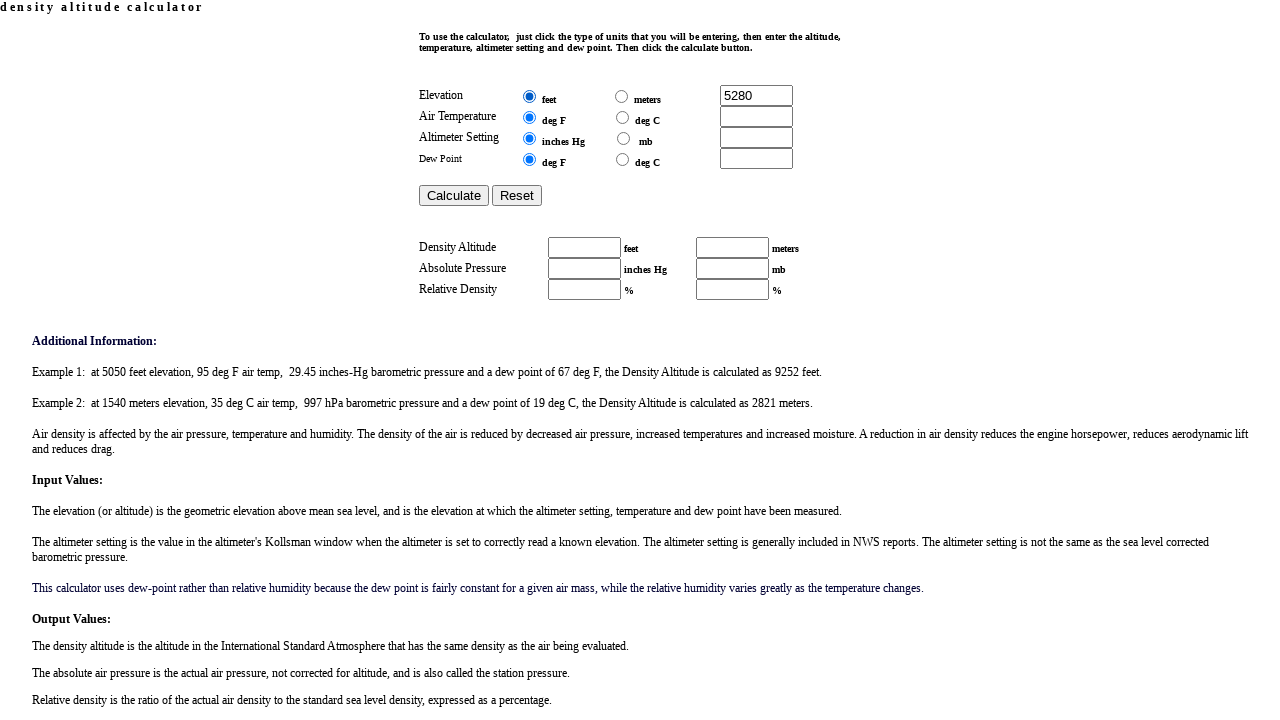

Filled temperature field with 75 degrees on input[name='temperature']
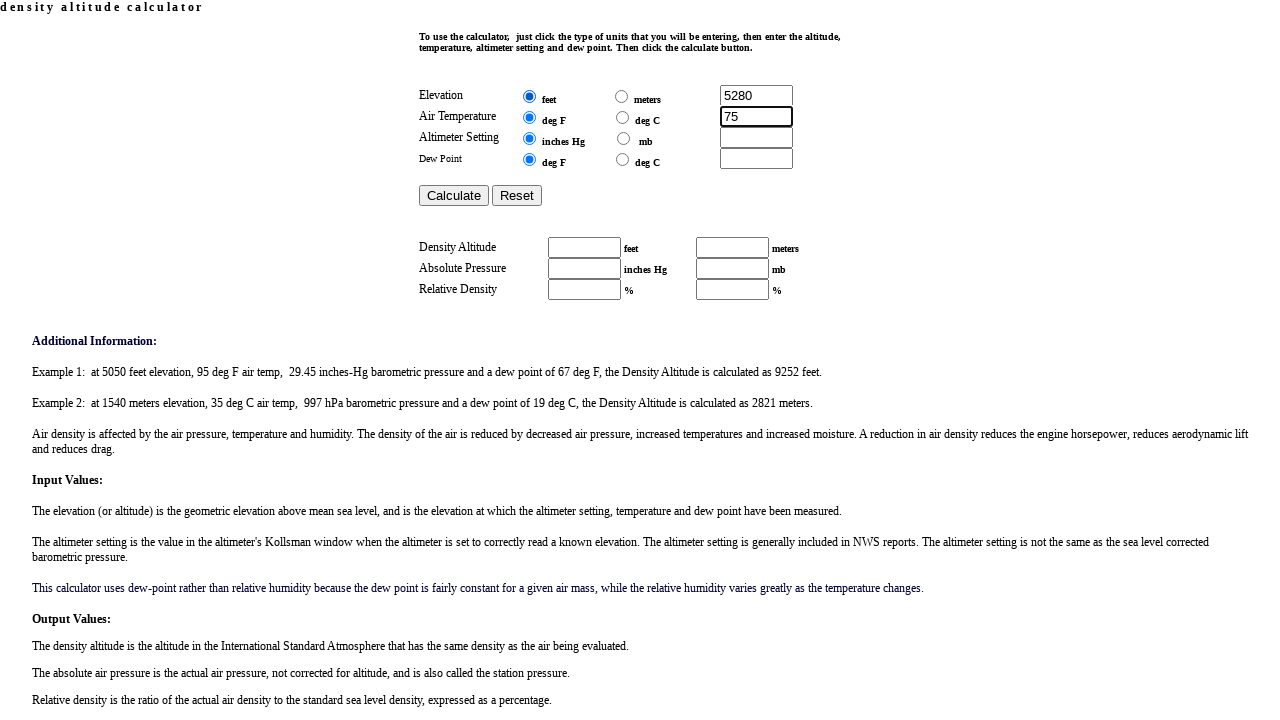

Selected Fahrenheit as temperature unit at (529, 117) on input[name='in_temp'] >> nth=0
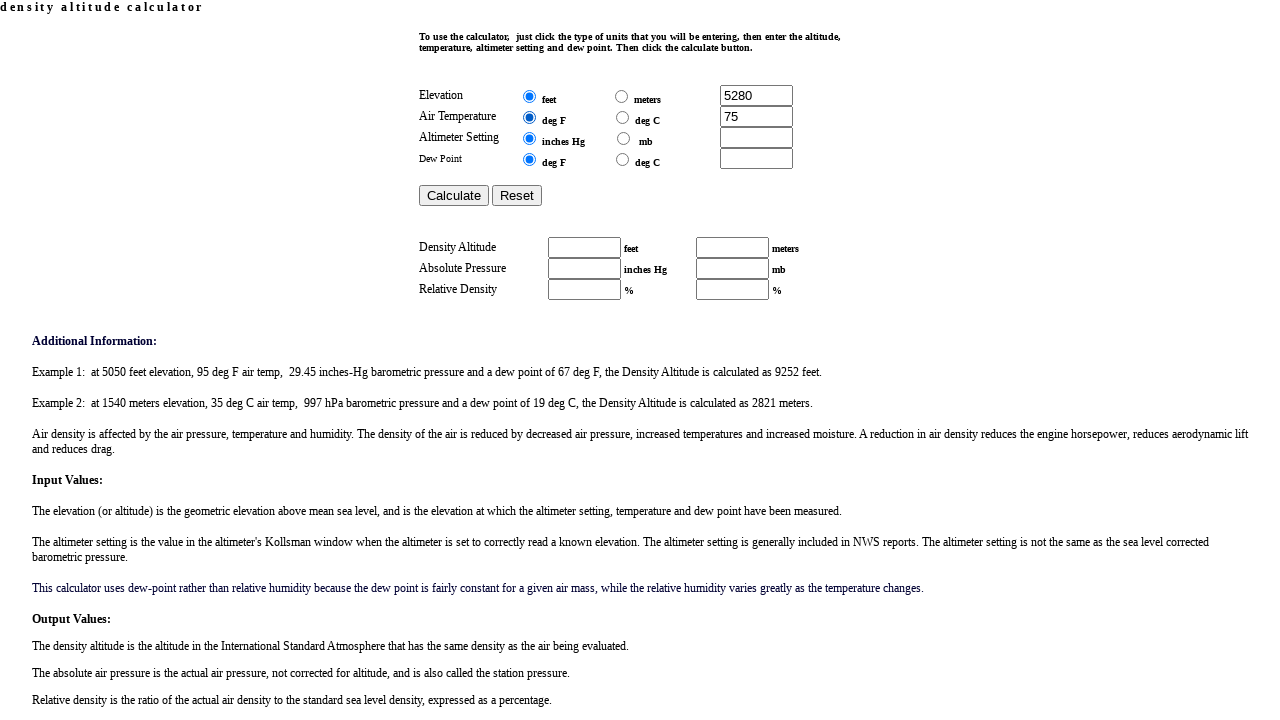

Filled altimeter setting field with 29.92 inches Hg on input[name='altset']
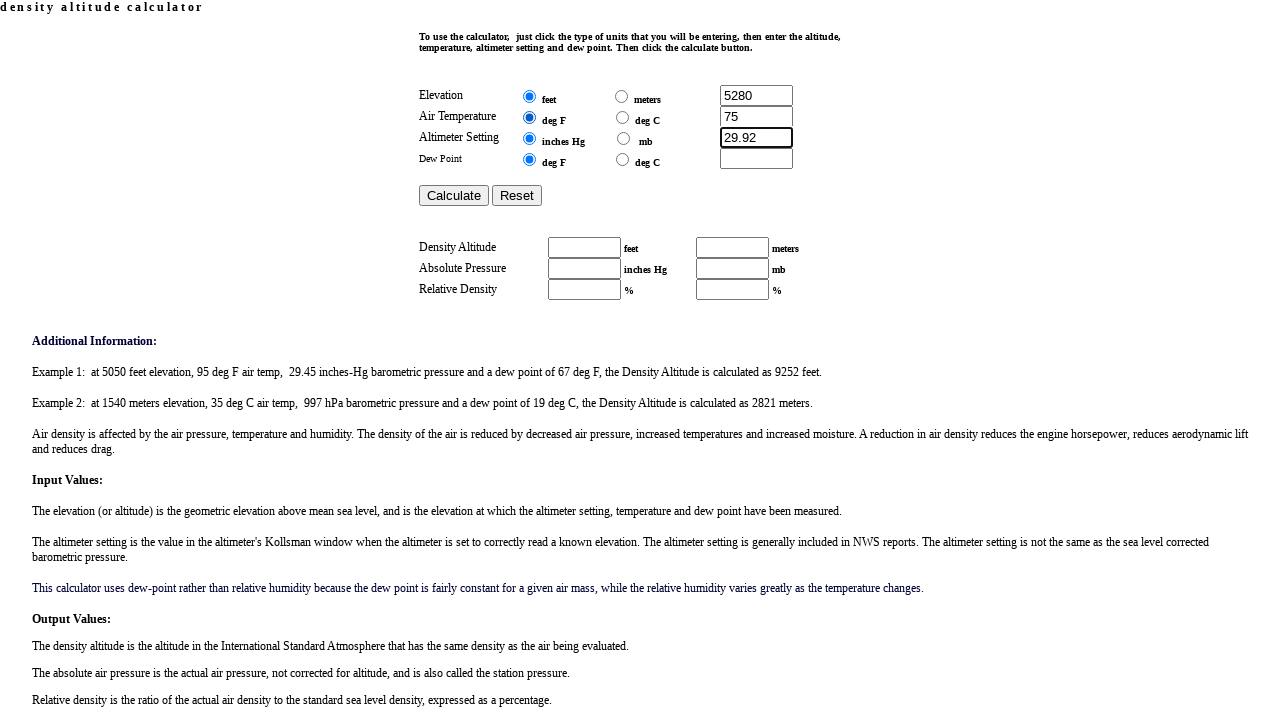

Selected inches Hg as altimeter setting unit at (529, 138) on input[name='in_alt_set'] >> nth=0
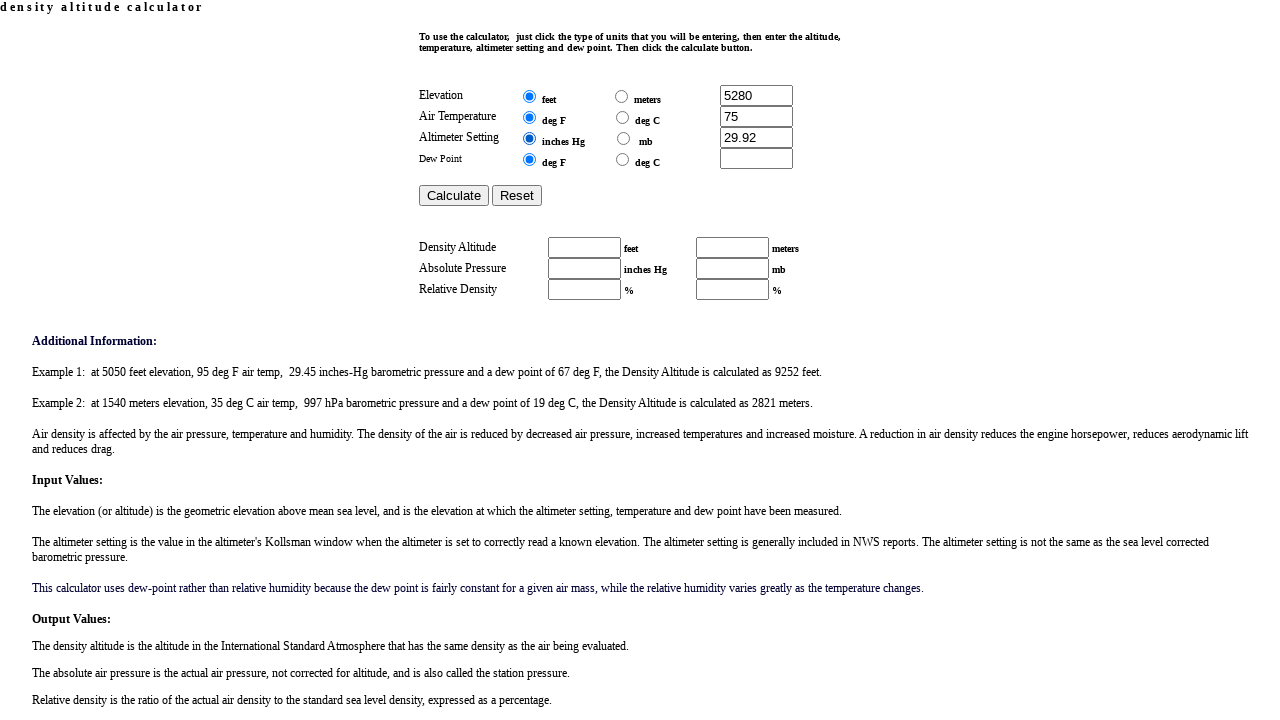

Filled dew point field with 55 degrees Fahrenheit on input[name='dewpoint']
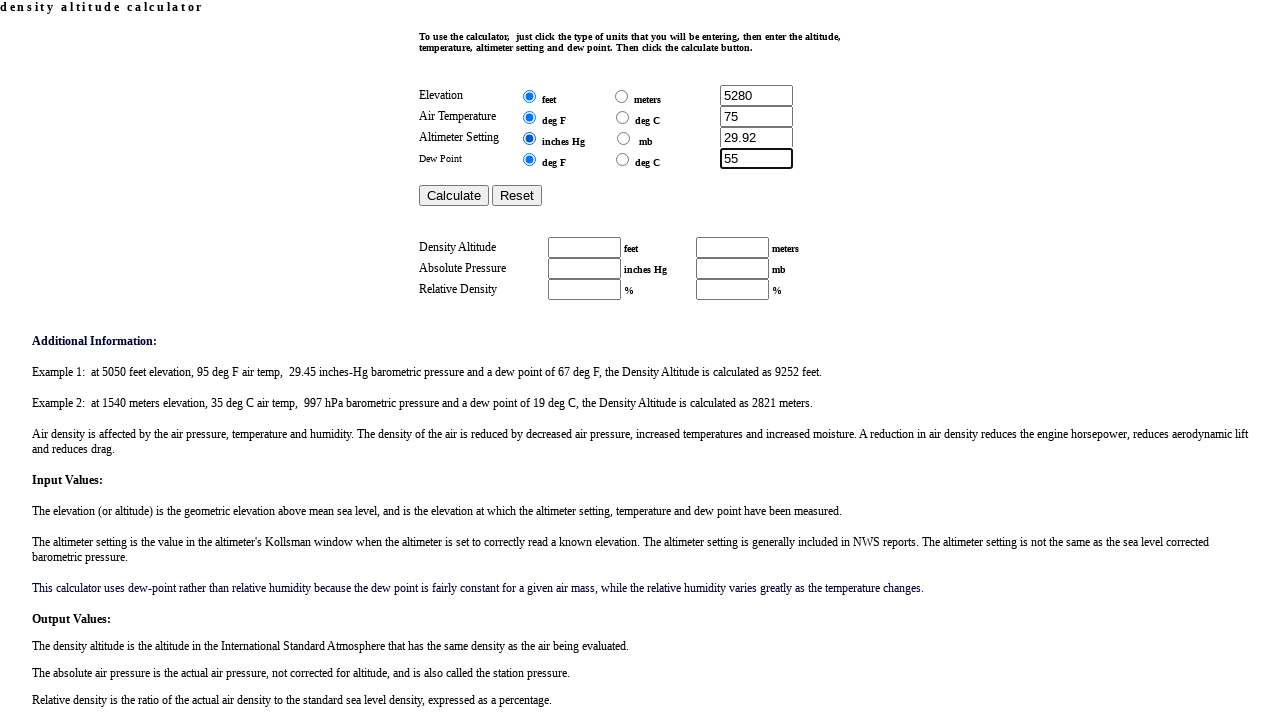

Selected Fahrenheit as dew point unit at (529, 159) on input[name='in_dp'] >> nth=0
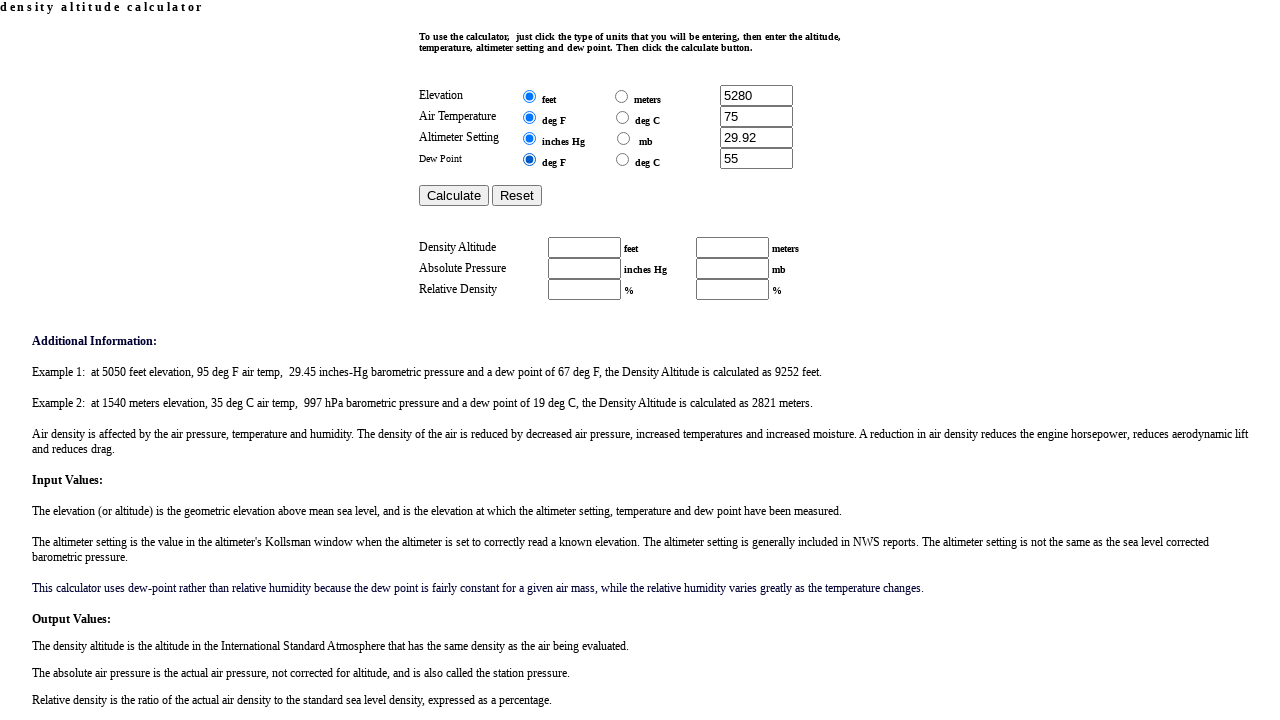

Clicked calculate button to compute density altitude at (454, 196) on input[name='e_calculate']
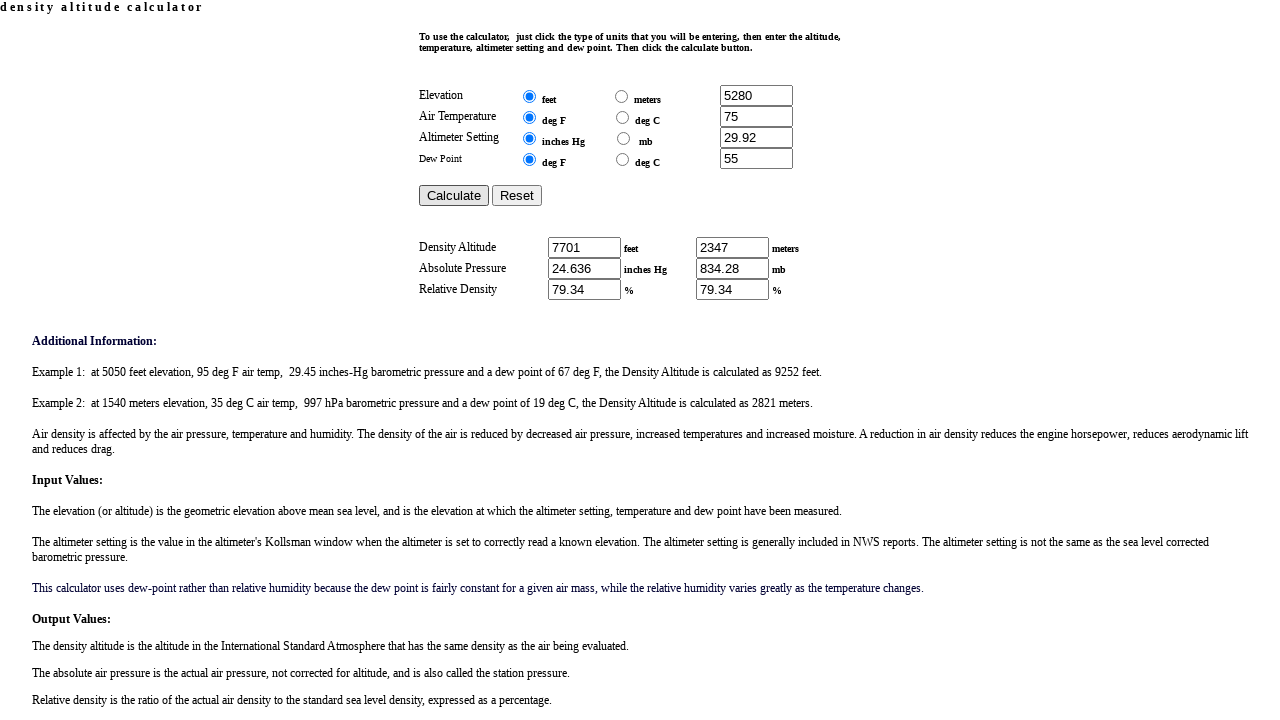

Density altitude result was calculated and populated
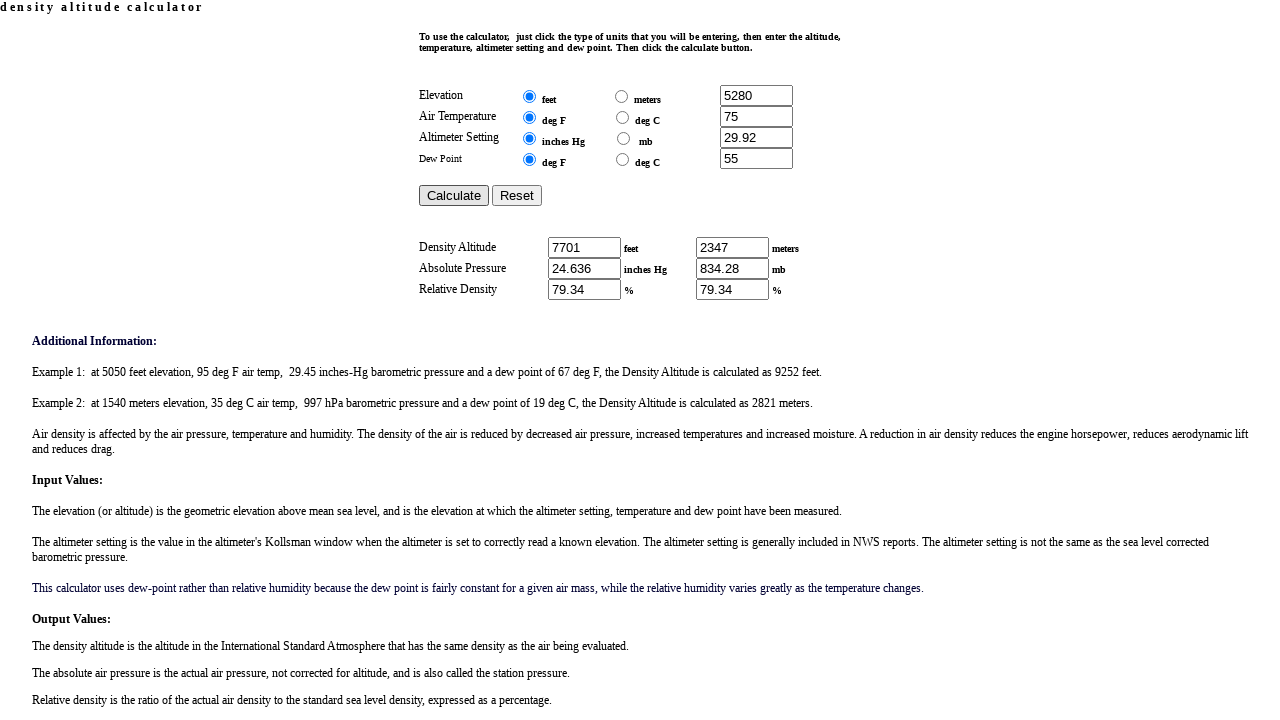

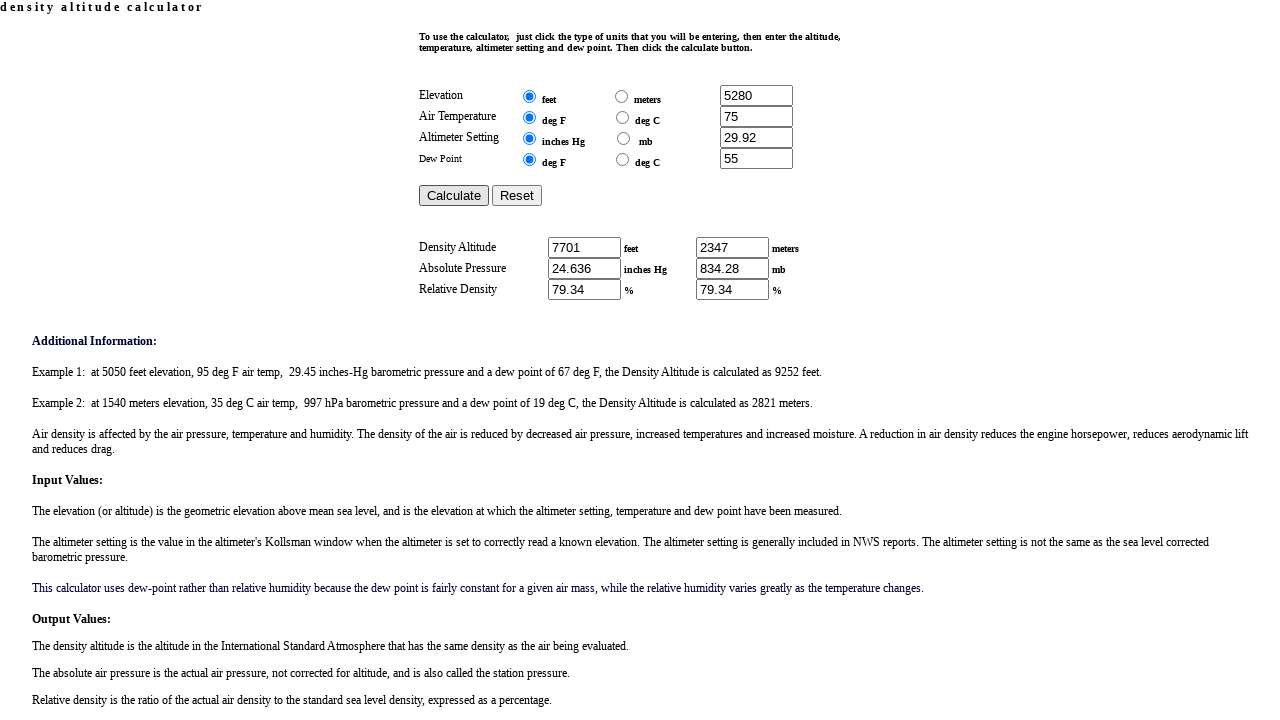